Fills out a comprehensive registration form including personal details, contact information, language preferences, skills, and date of birth

Starting URL: https://demo.automationtesting.in/Register.html

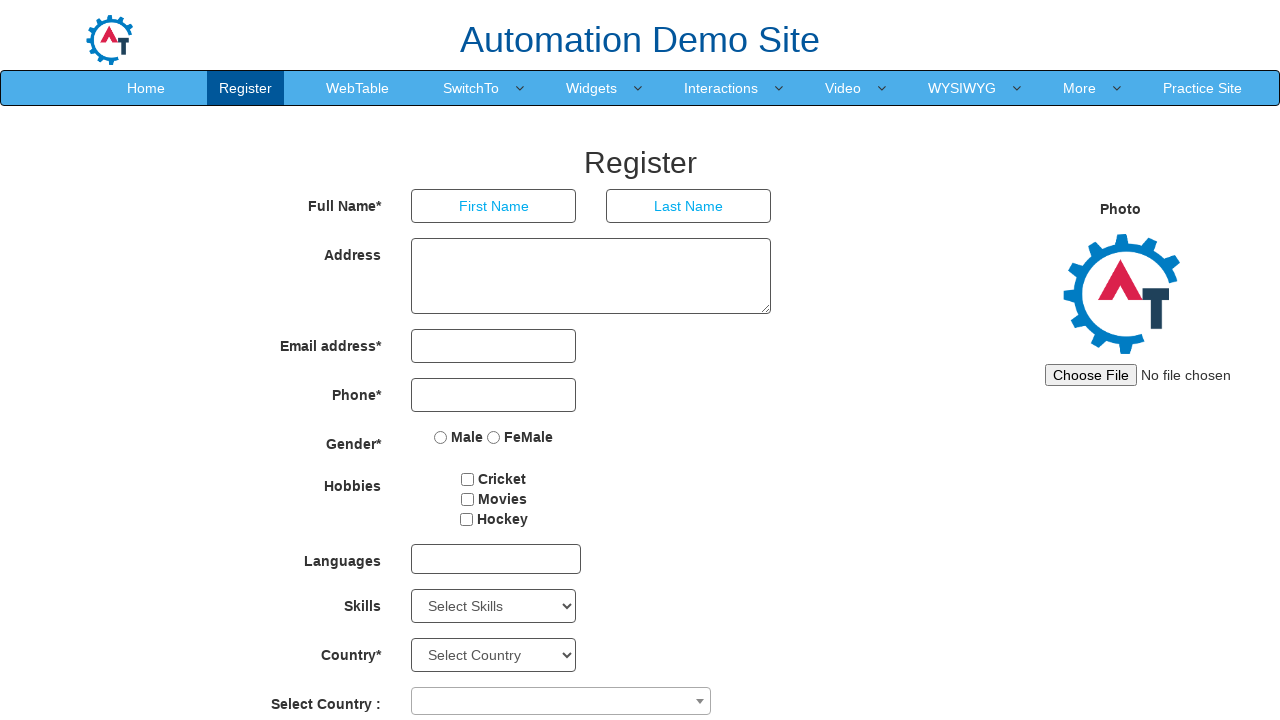

Filled first name field with 'venkat' on input[placeholder='First Name']
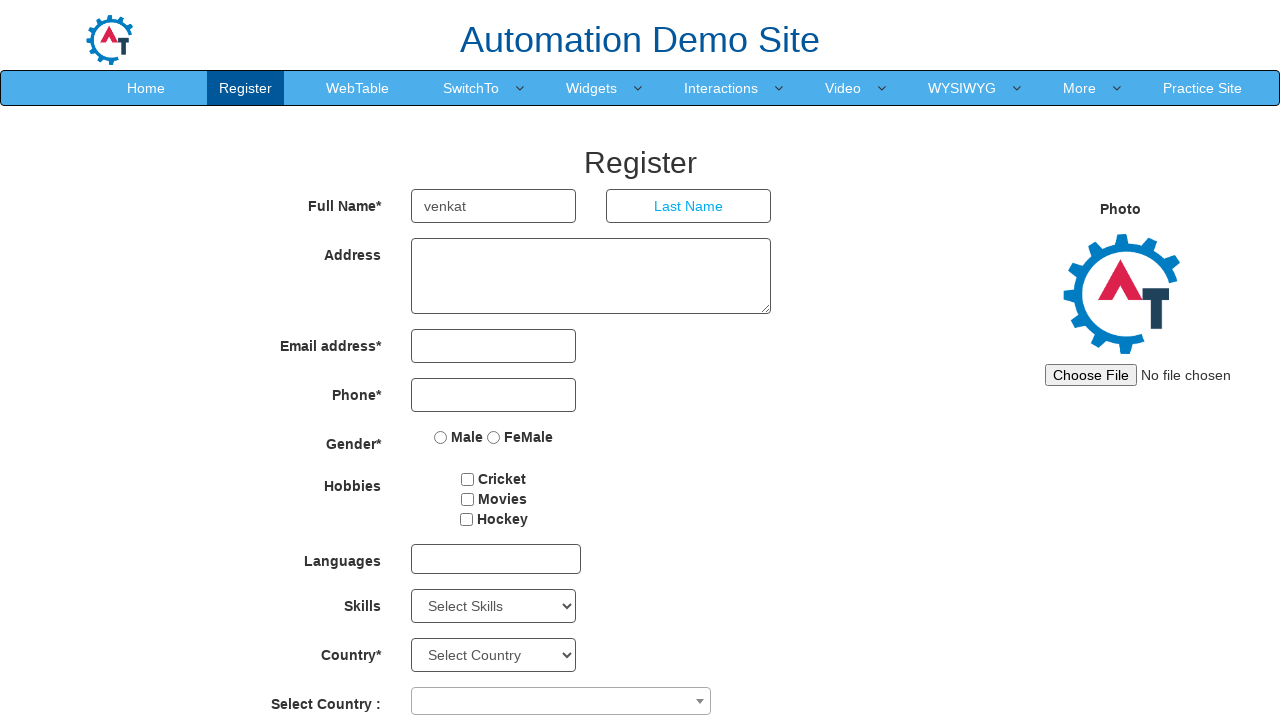

Filled last name field with 'lakshmi' on input[placeholder='Last Name']
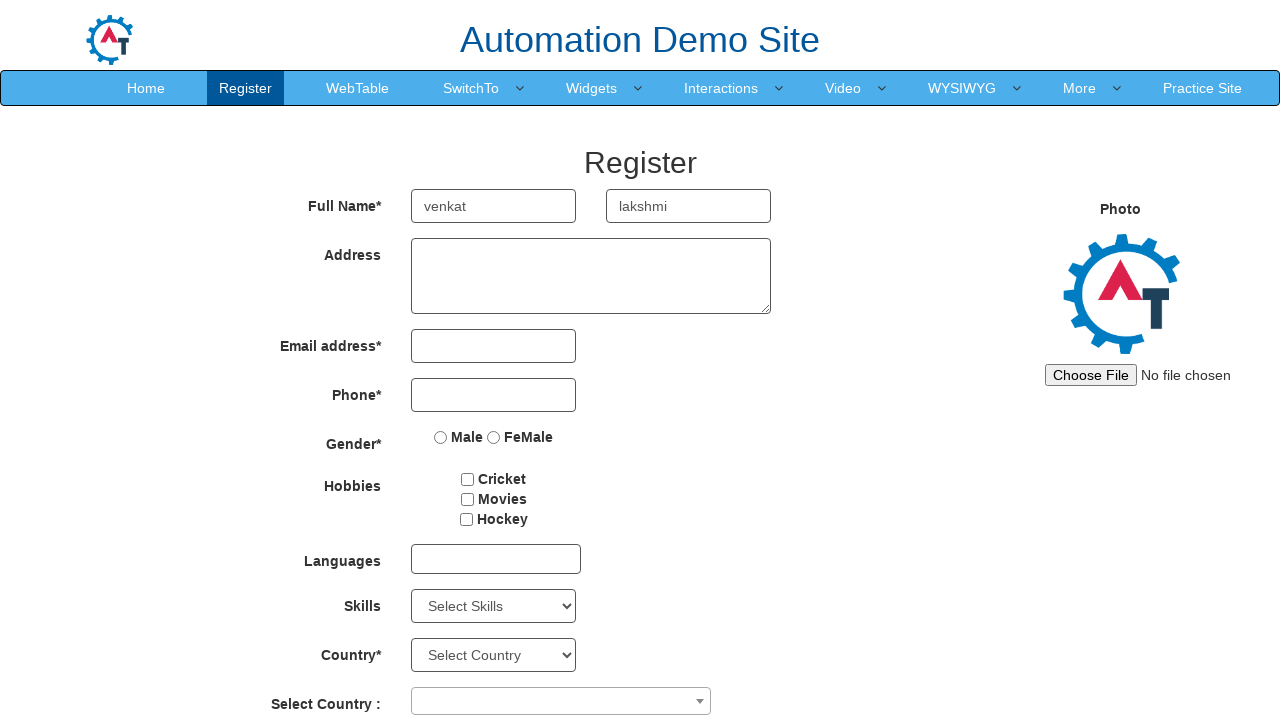

Filled address field with '1/2 kovilstreet,coimbatore' on textarea[ng-model='Adress']
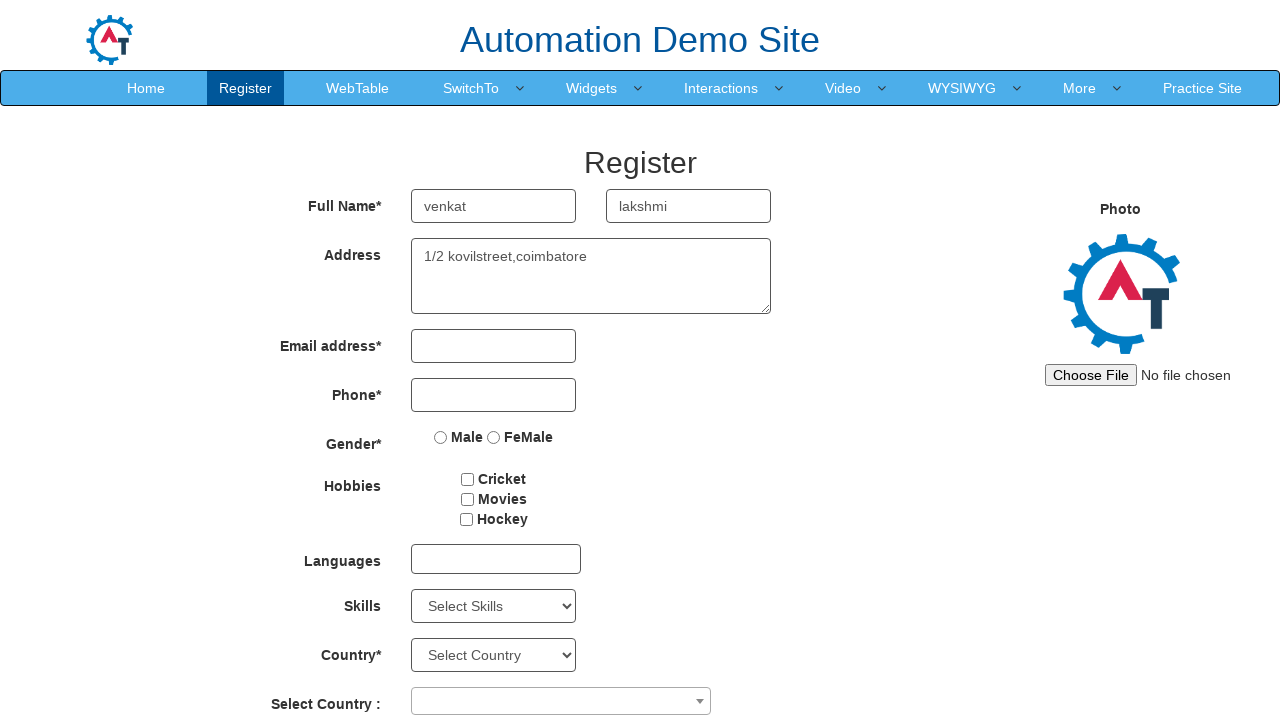

Filled email field with 'lakshmi123@gmail.com' on input[ng-model='EmailAdress']
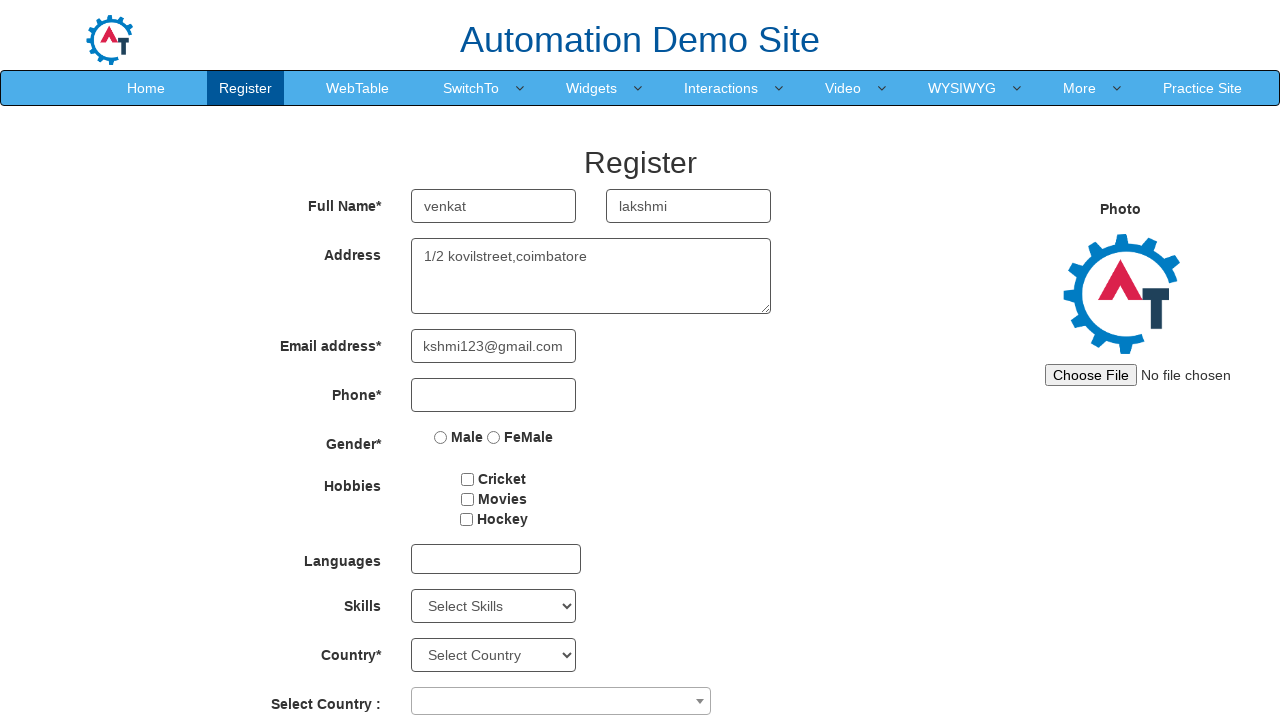

Filled phone number field with '9876545678' on input[ng-model='Phone']
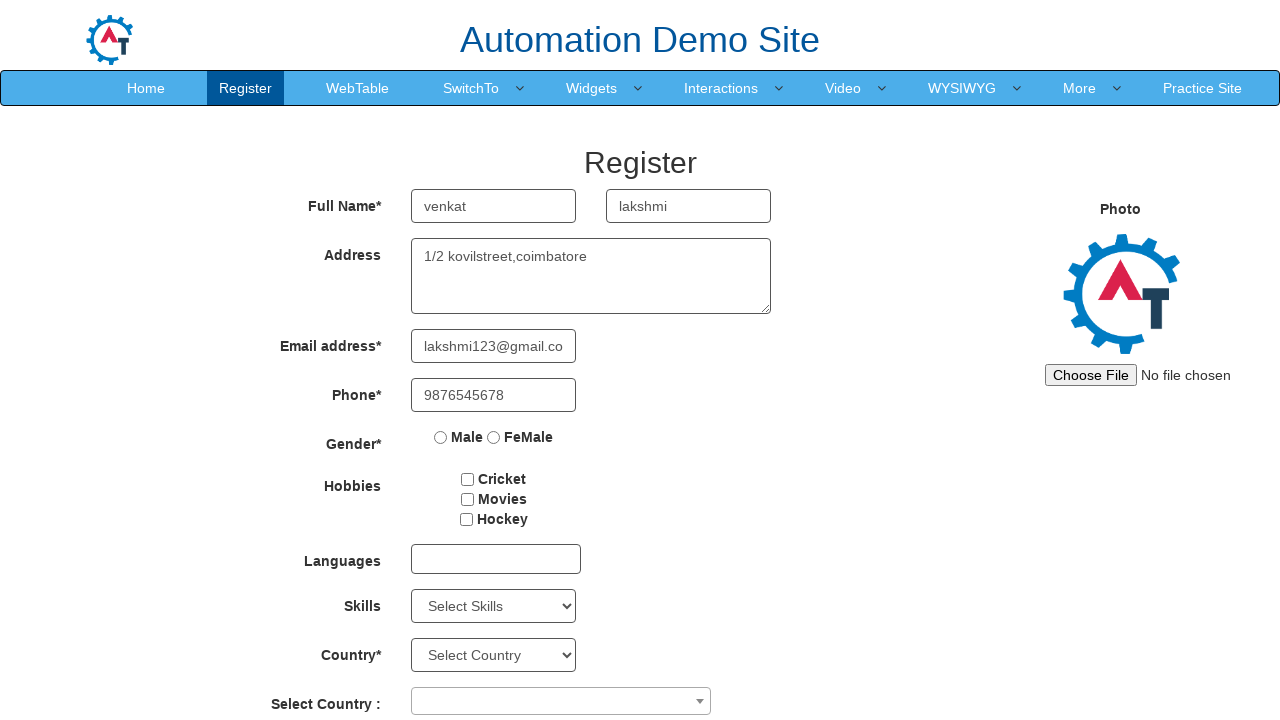

Selected Female gender option at (494, 437) on input[value='FeMale']
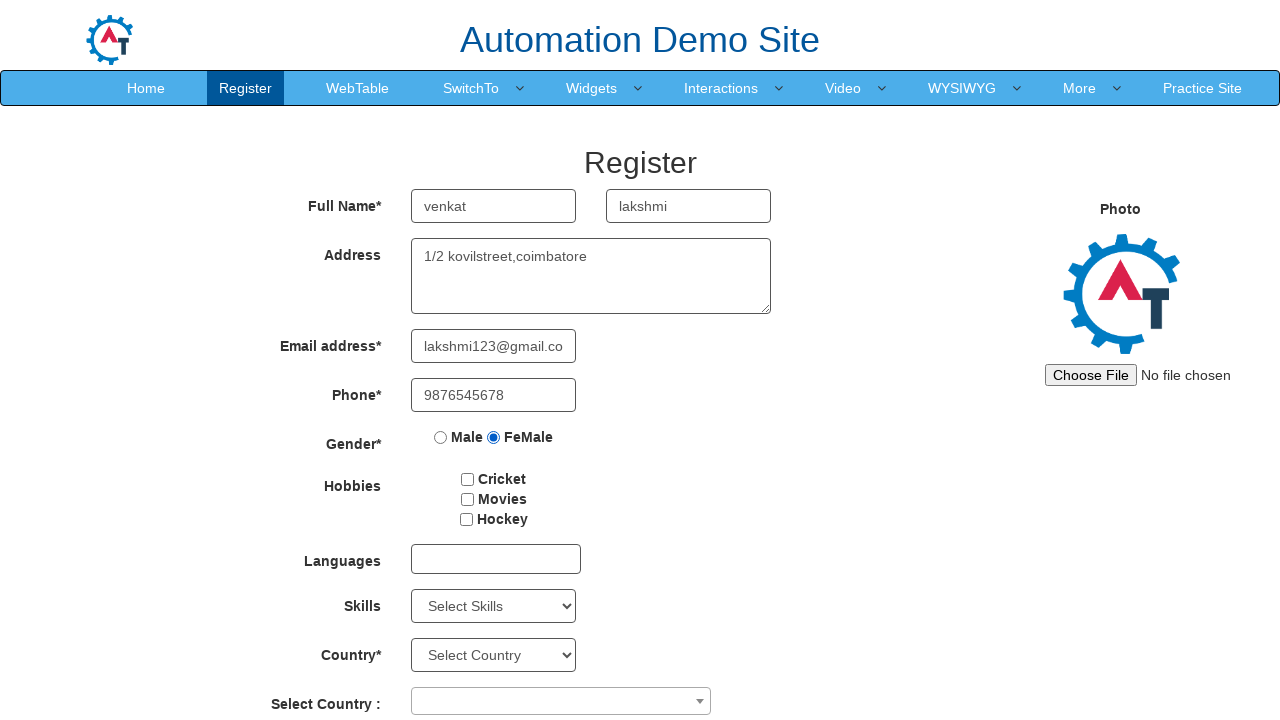

Selected hobbies checkbox at (467, 499) on input#checkbox2
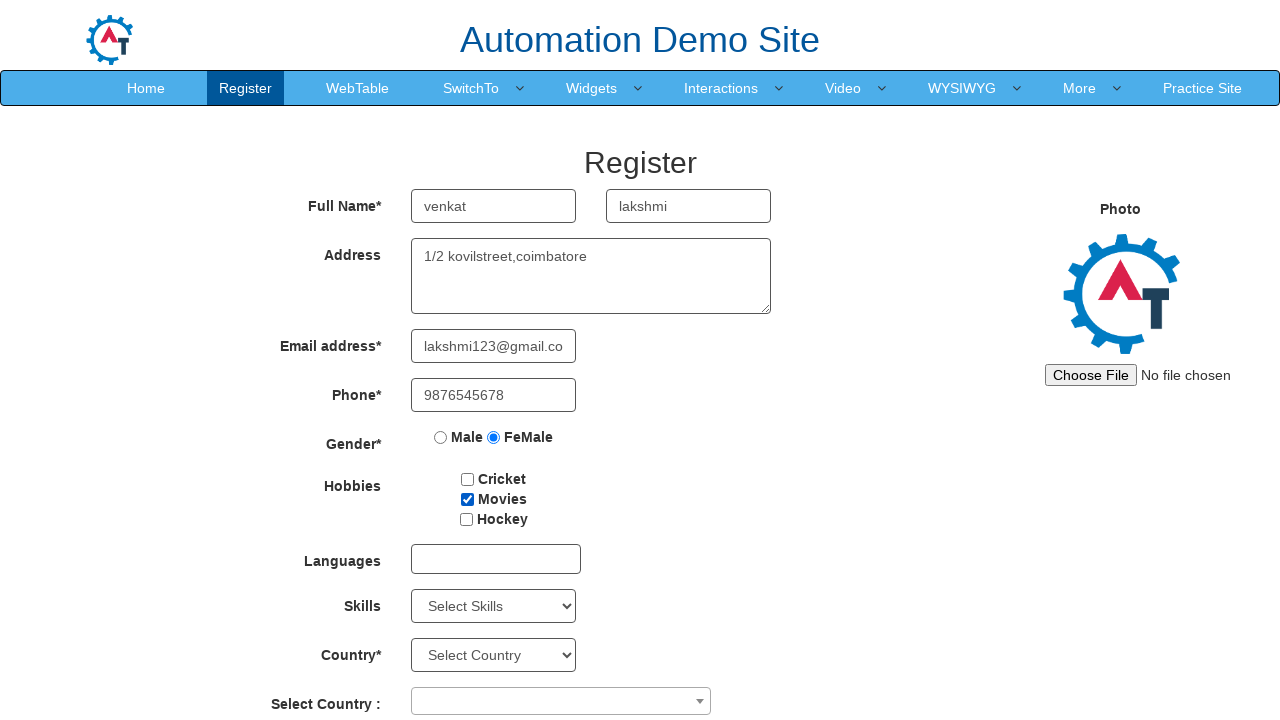

Clicked on countries dropdown at (494, 655) on select#countries
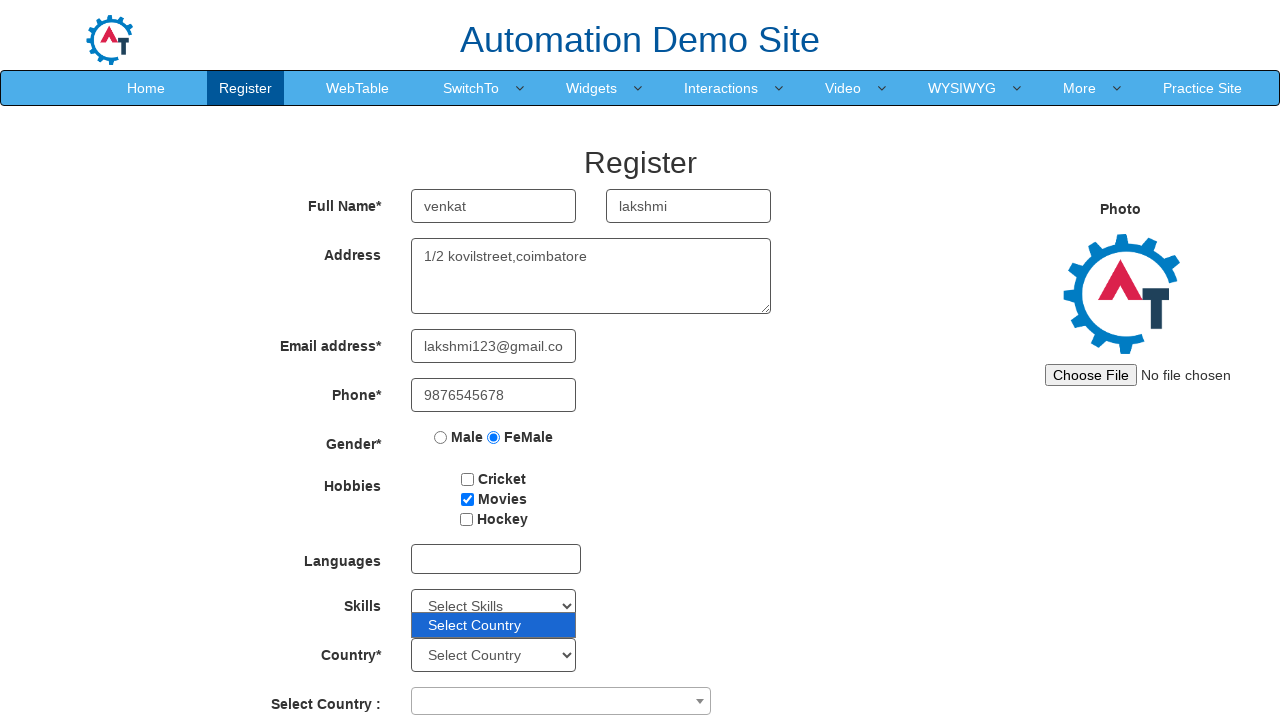

Clicked on select2 country dropdown at (561, 701) on span.select2-selection.select2-selection--single
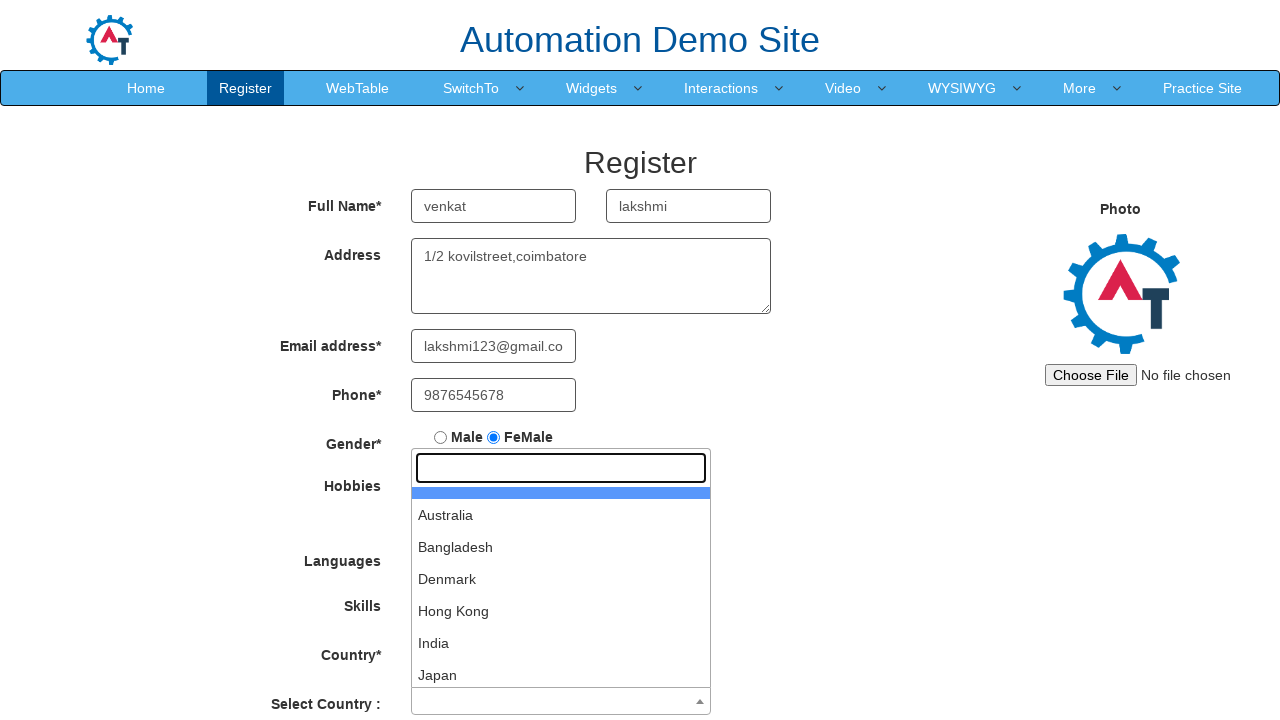

Pressed arrow down to navigate dropdown options
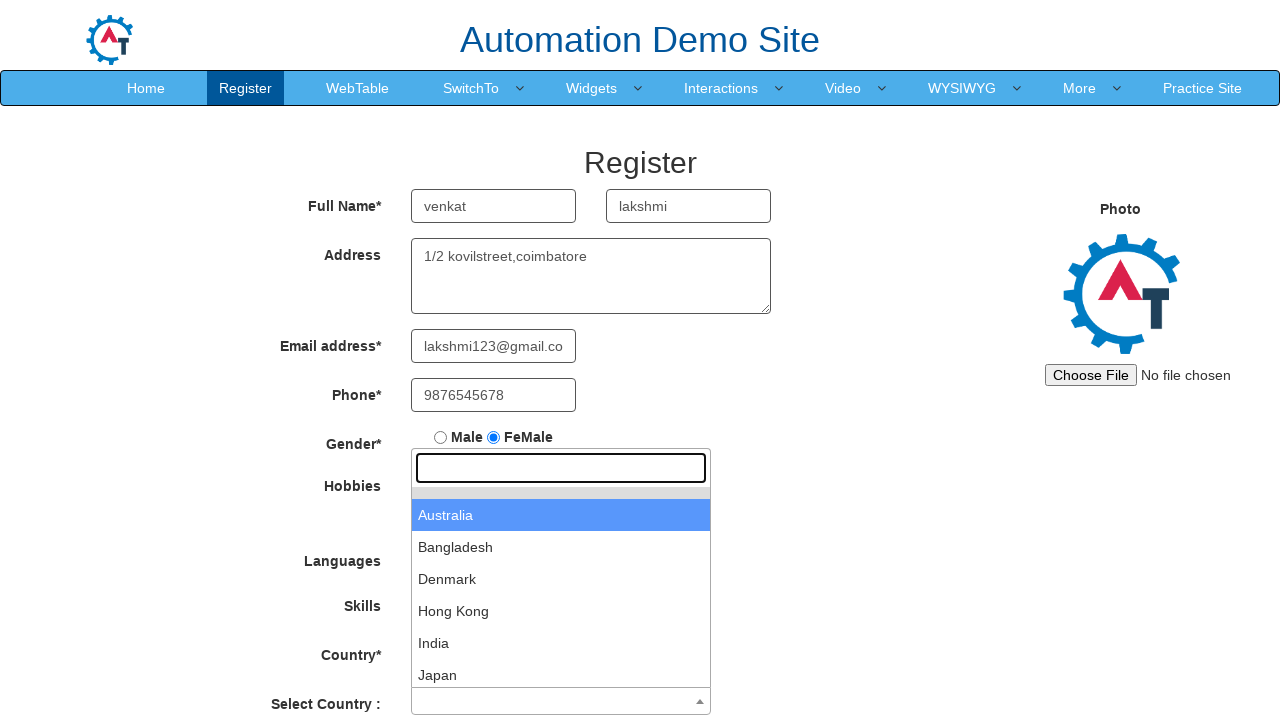

Pressed enter to select country option
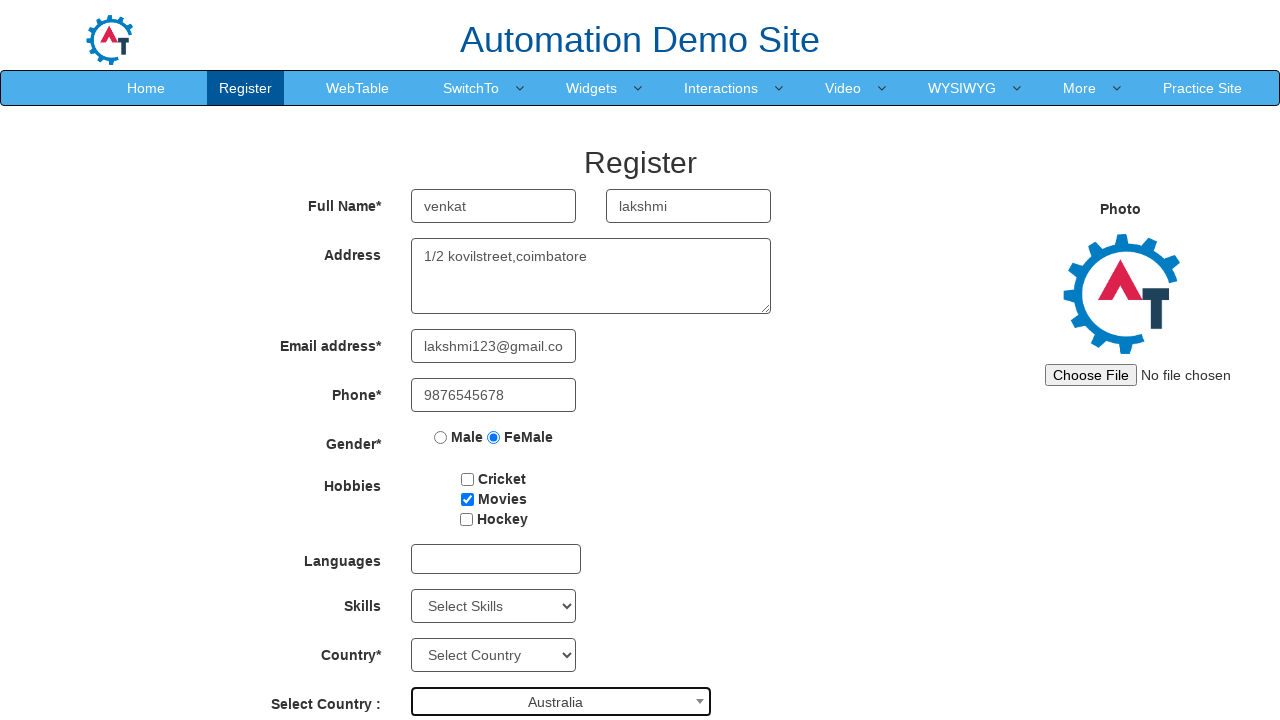

Filled password field with '9876545678' on input#firstpassword
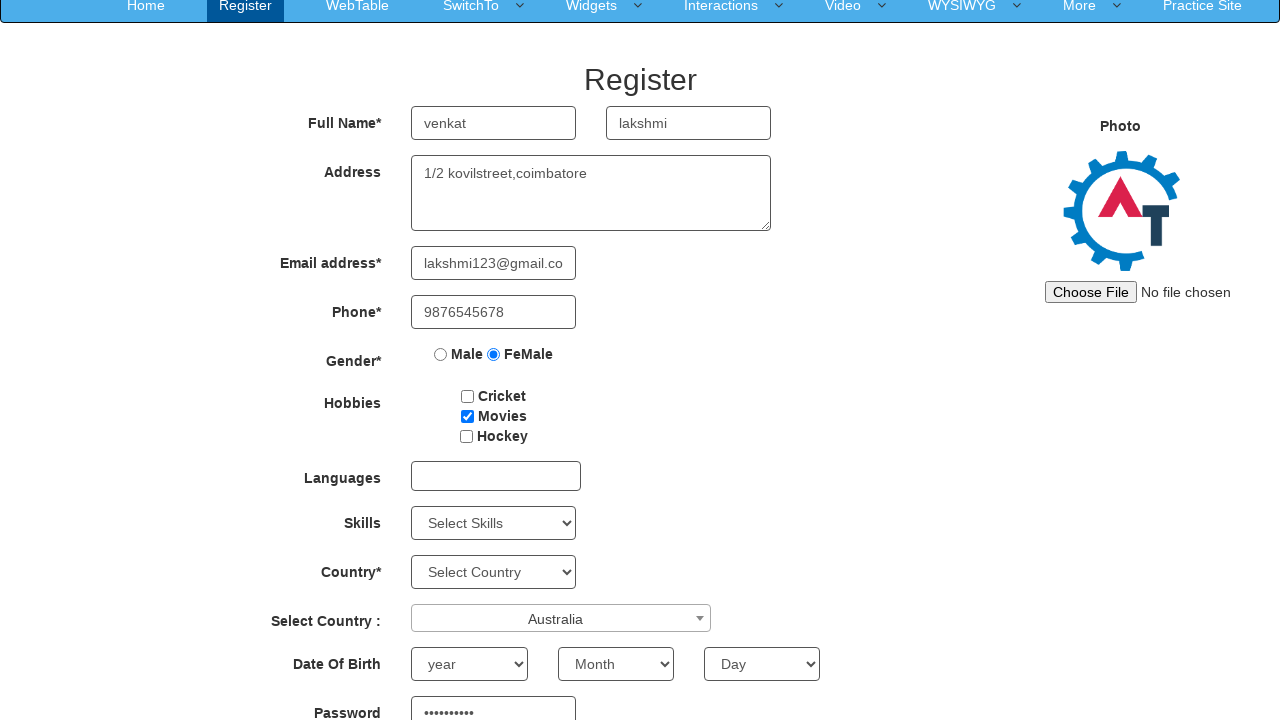

Filled confirm password field with '9876545678' on input#secondpassword
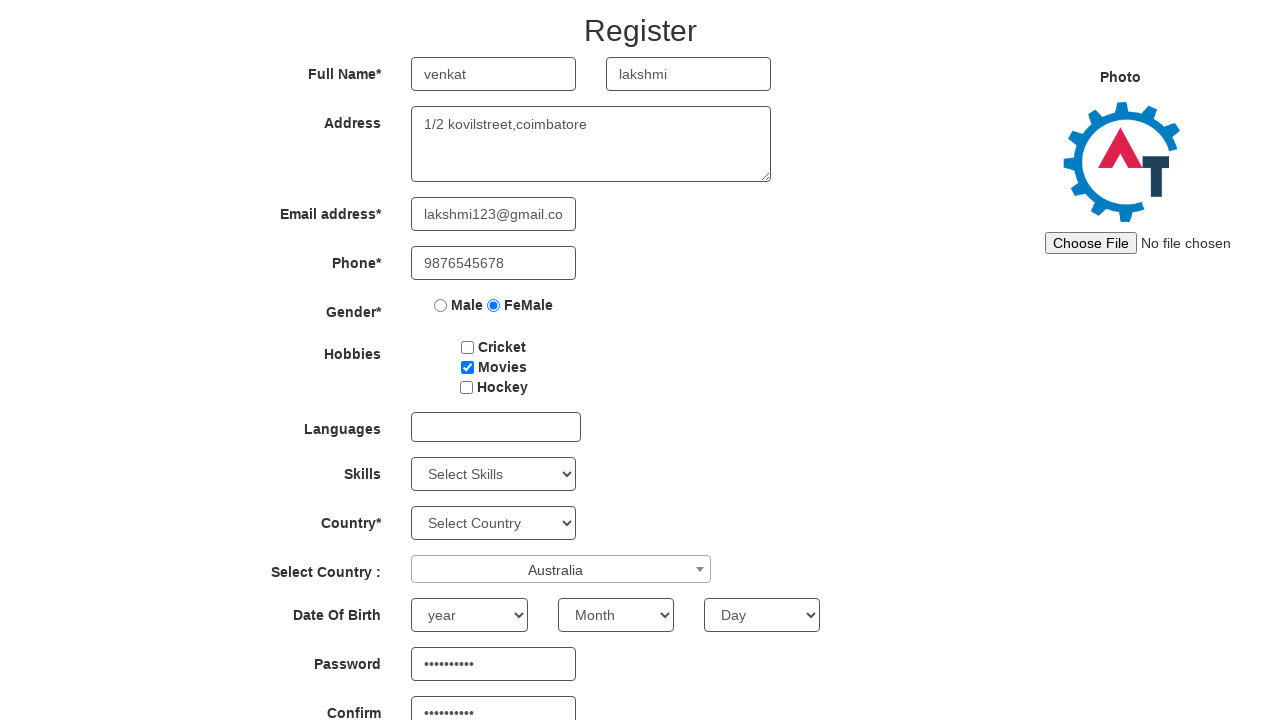

Clicked on language dropdown at (496, 427) on #msdd
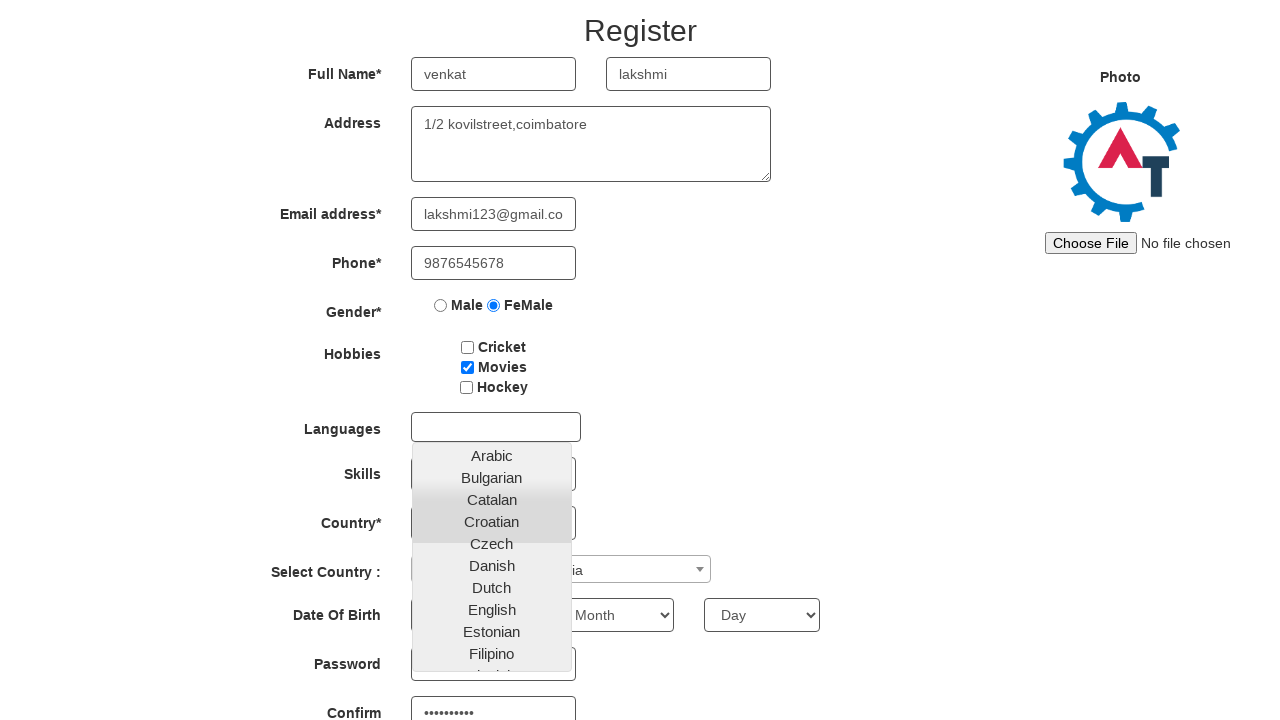

Selected Arabic language option at (492, 455) on a:text('Arabic')
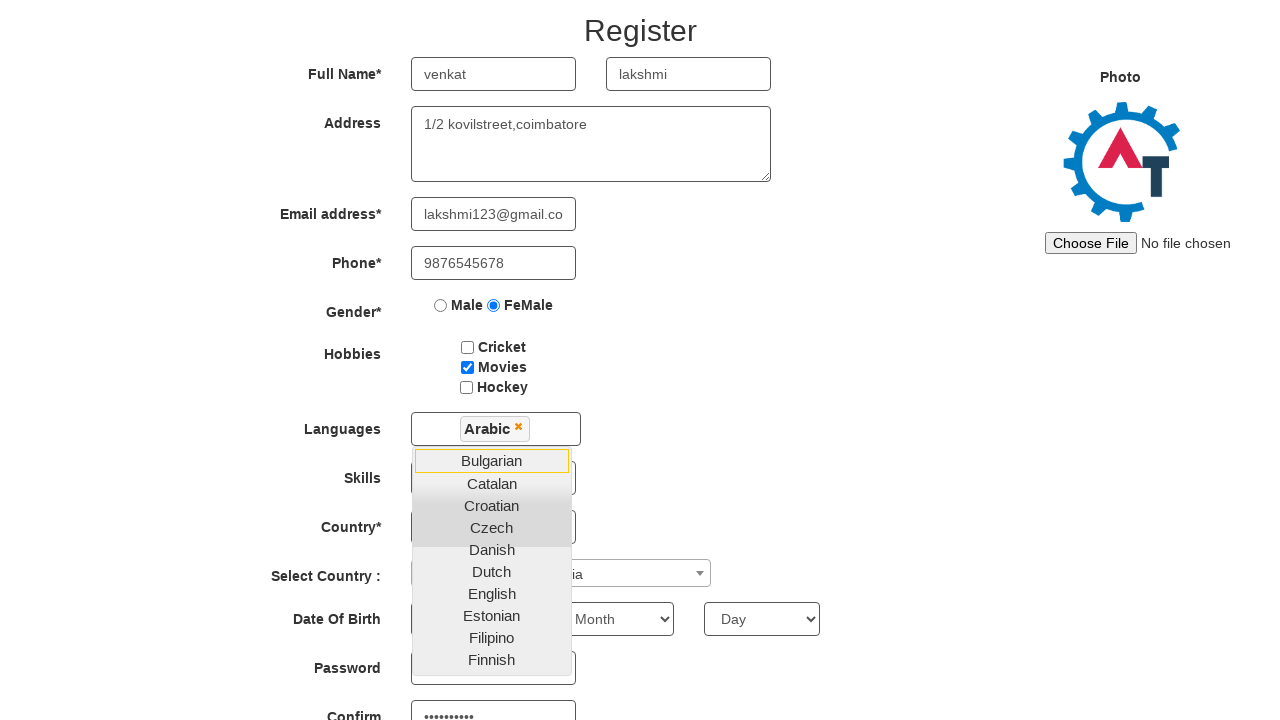

Selected birth year from dropdown (index 3) on select[placeholder='Year']
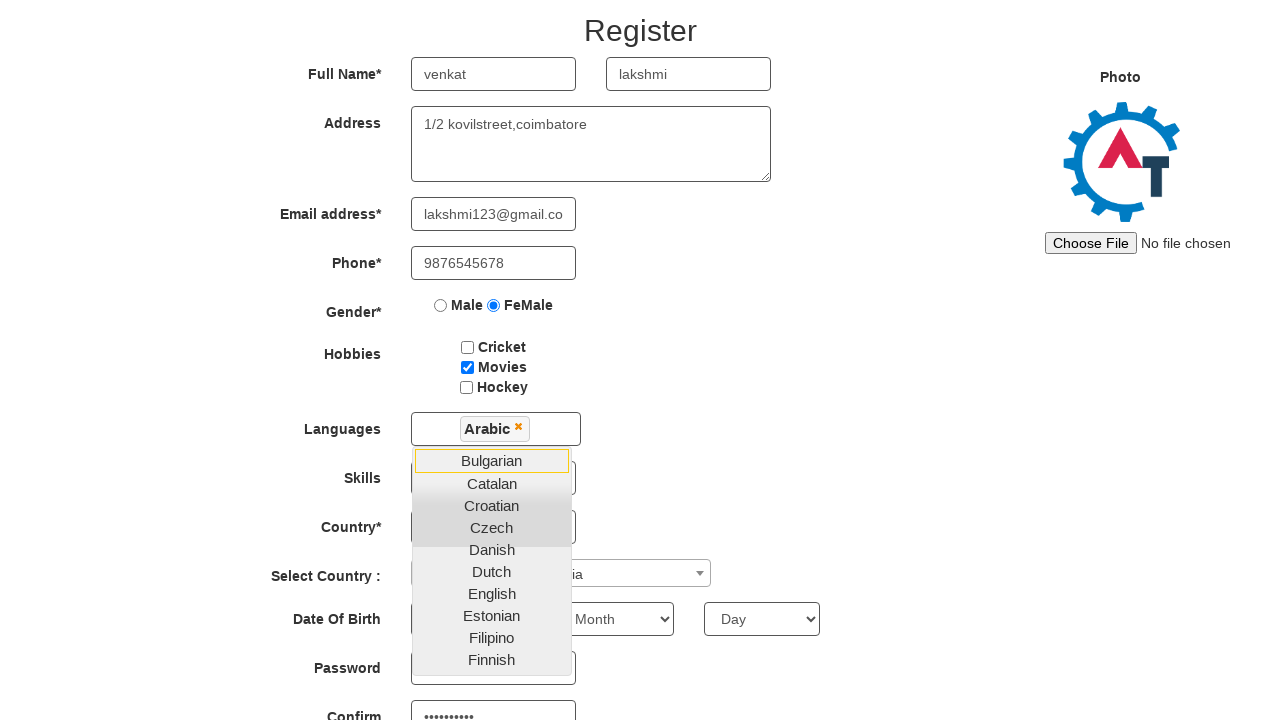

Selected February as birth month on select[placeholder='Month']
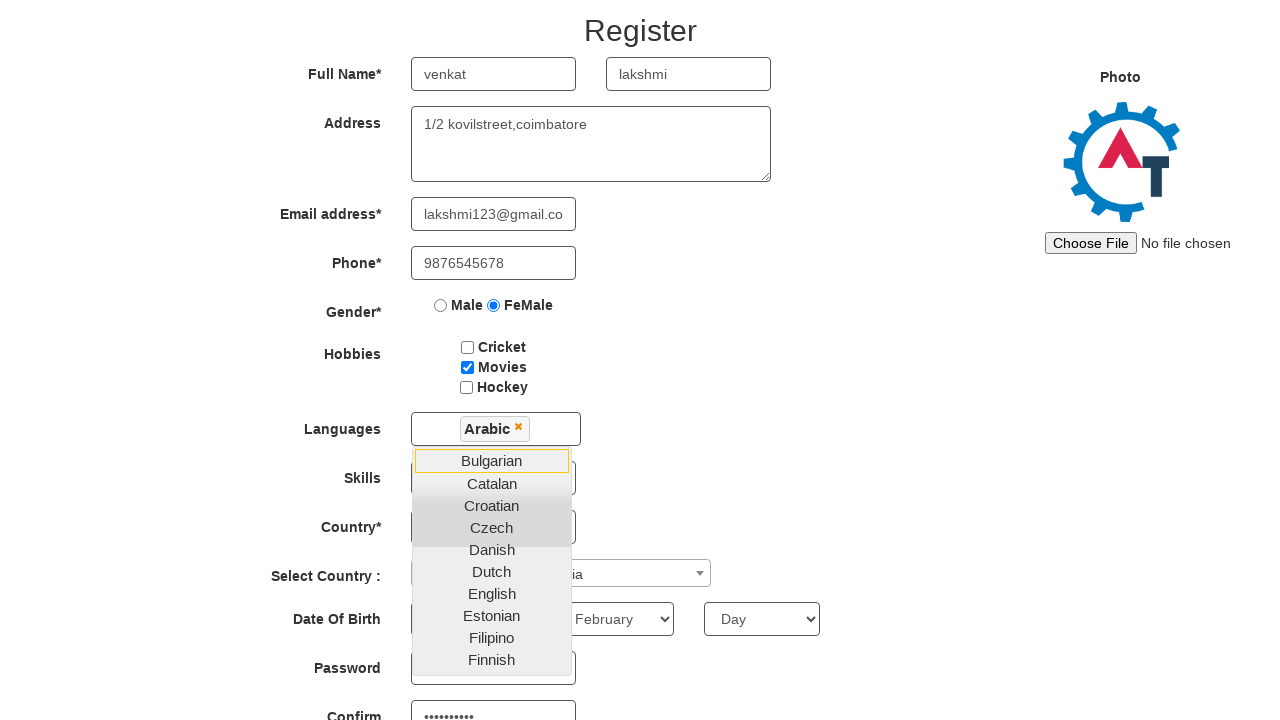

Selected 11 as birth day on select[placeholder='Day']
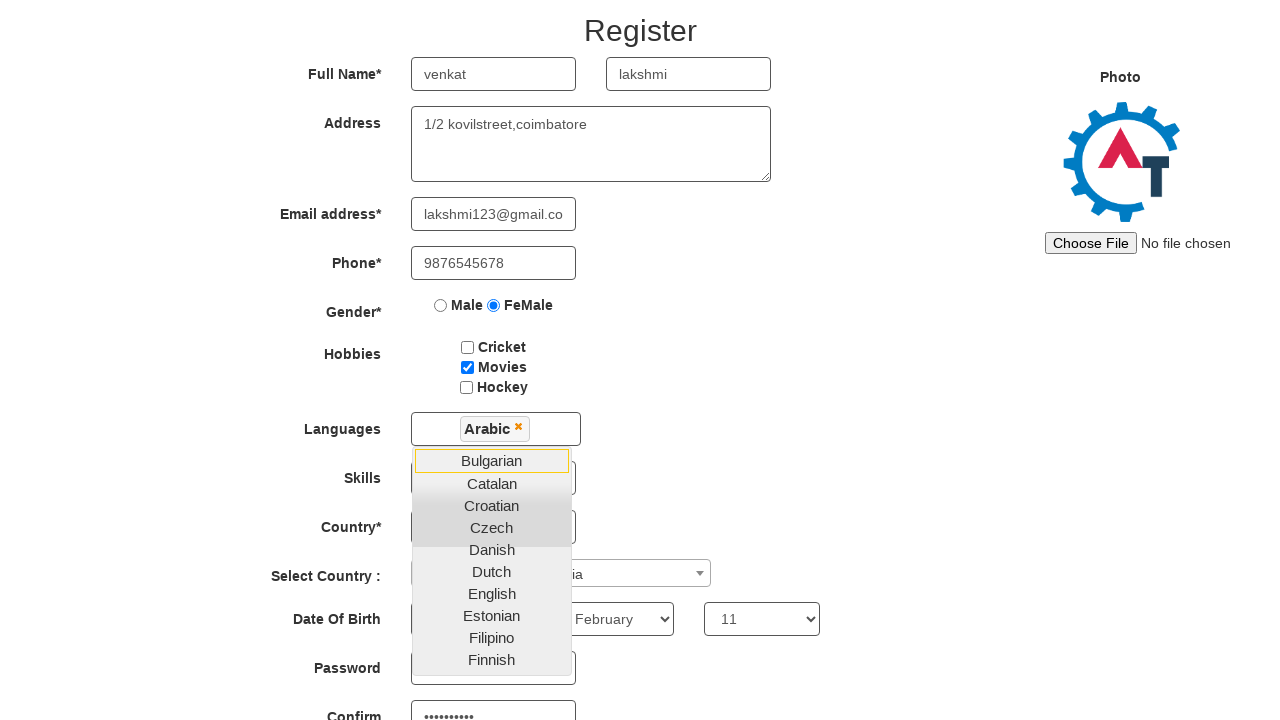

Selected Android from skills dropdown on select#Skills
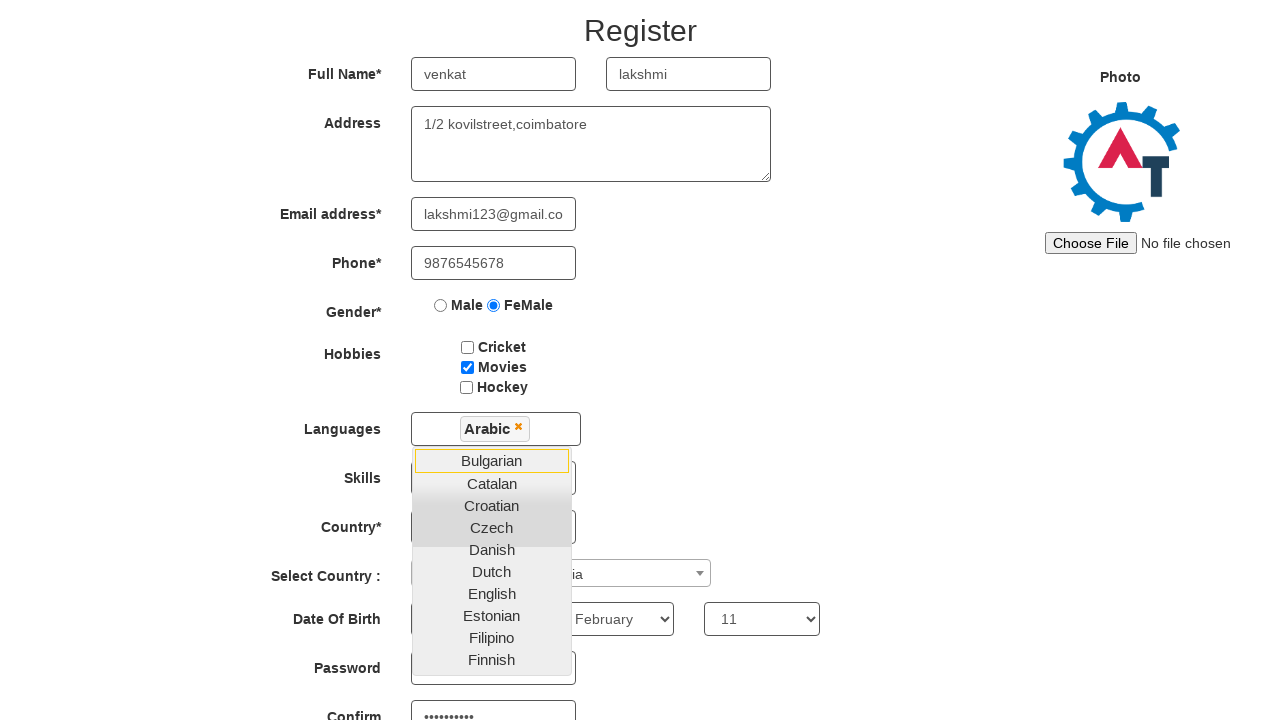

Selected 'Select Country' option from countries dropdown on select#countries
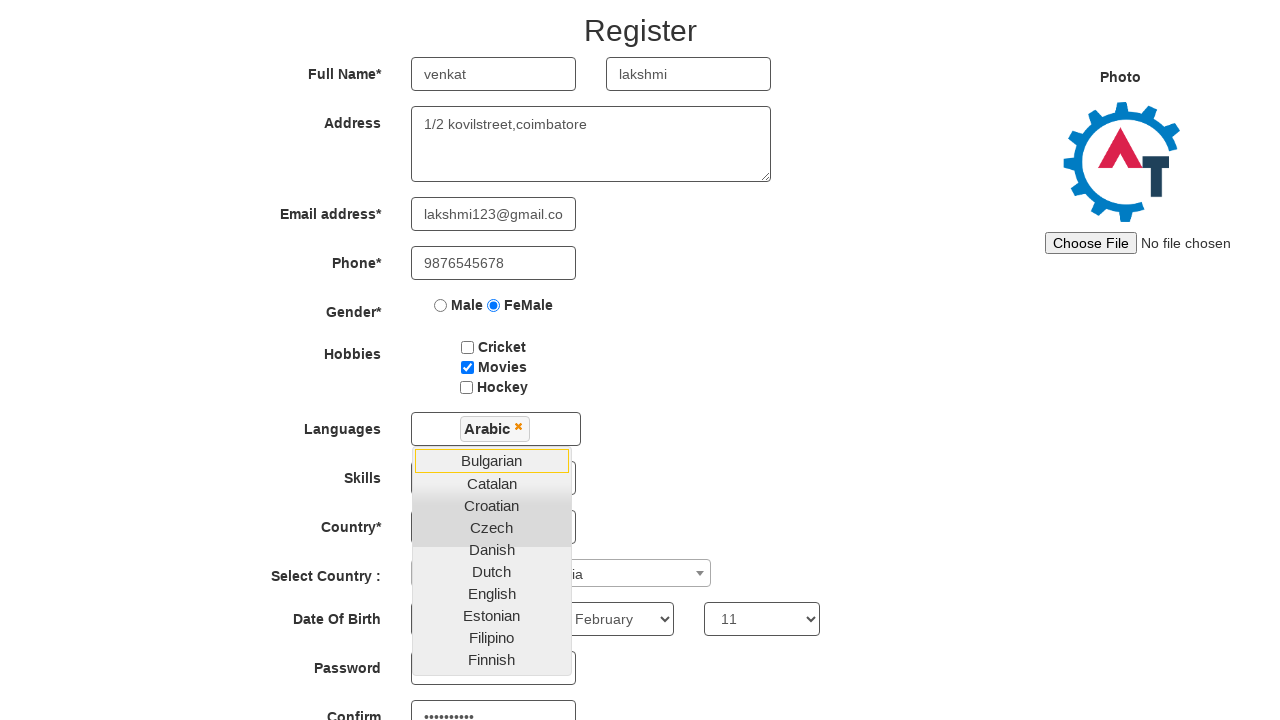

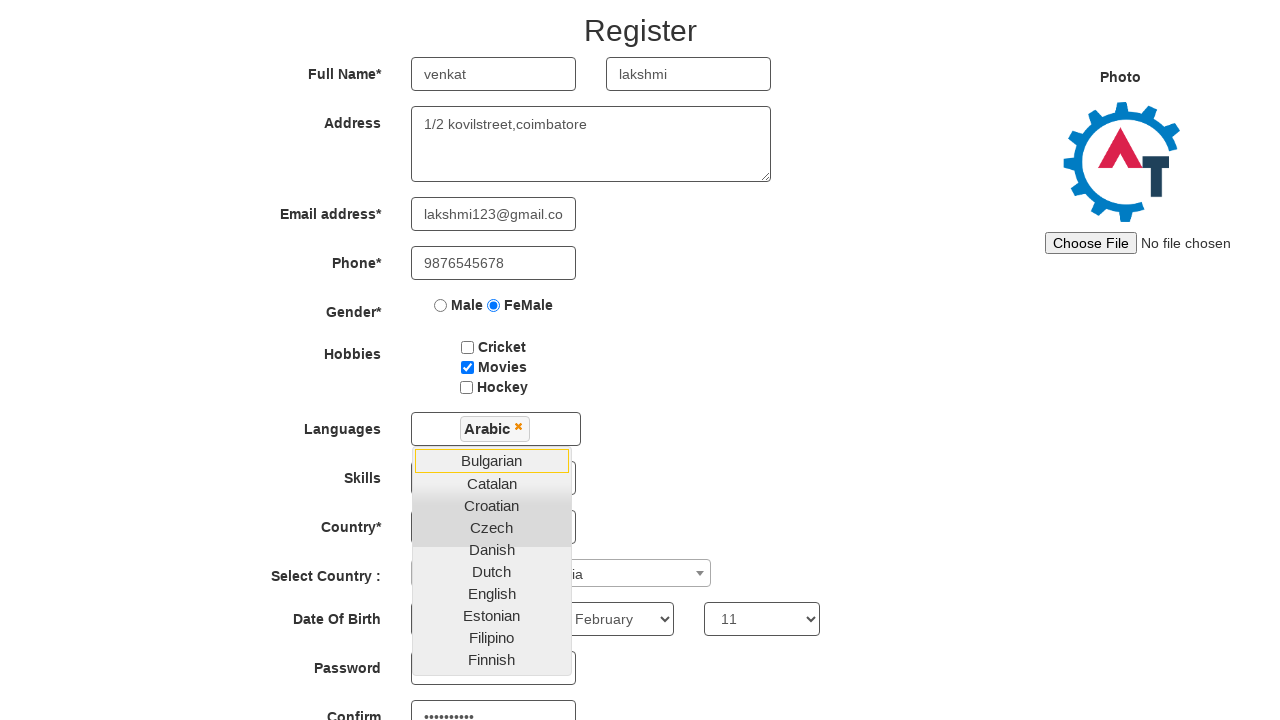